Tests various JavaScript alert interactions including simple alerts, confirmation dialogs with accept/dismiss, and prompt dialogs with text input

Starting URL: https://www.hyrtutorials.com/p/alertsdemo.html

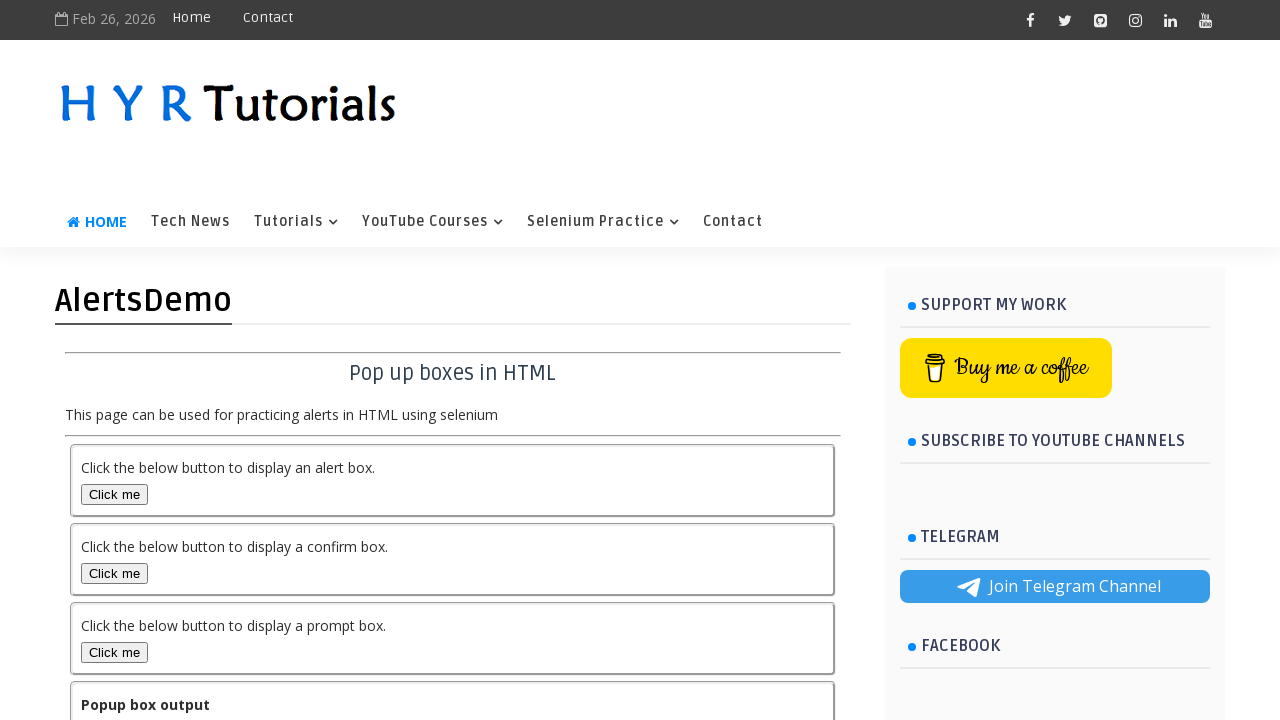

Navigated to alerts demo page
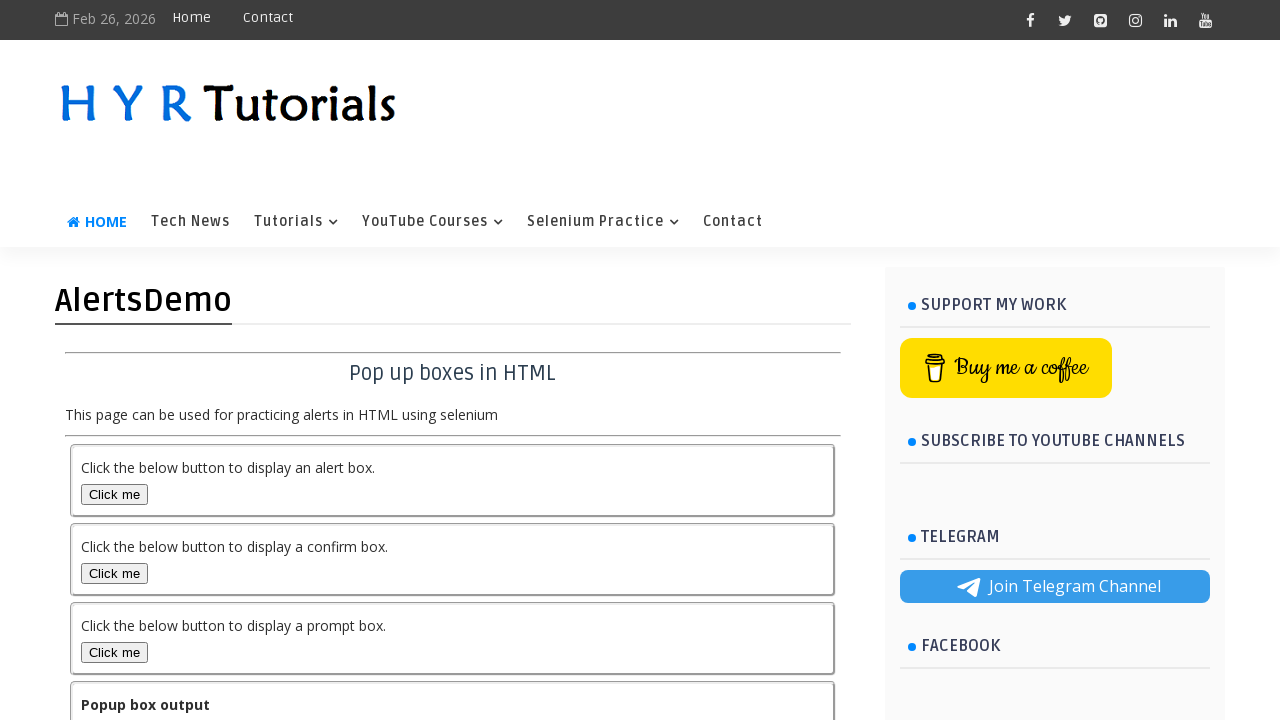

Clicked alert button at (114, 494) on #alertBox
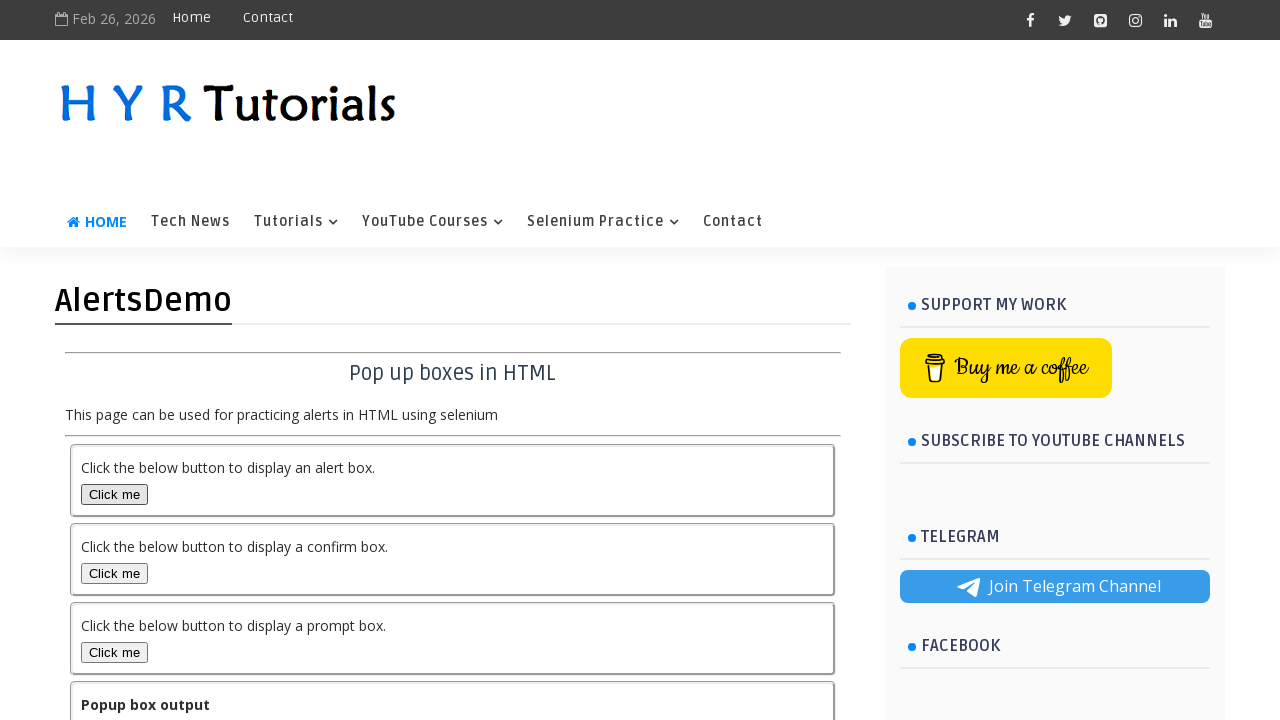

Accepted alert dialog
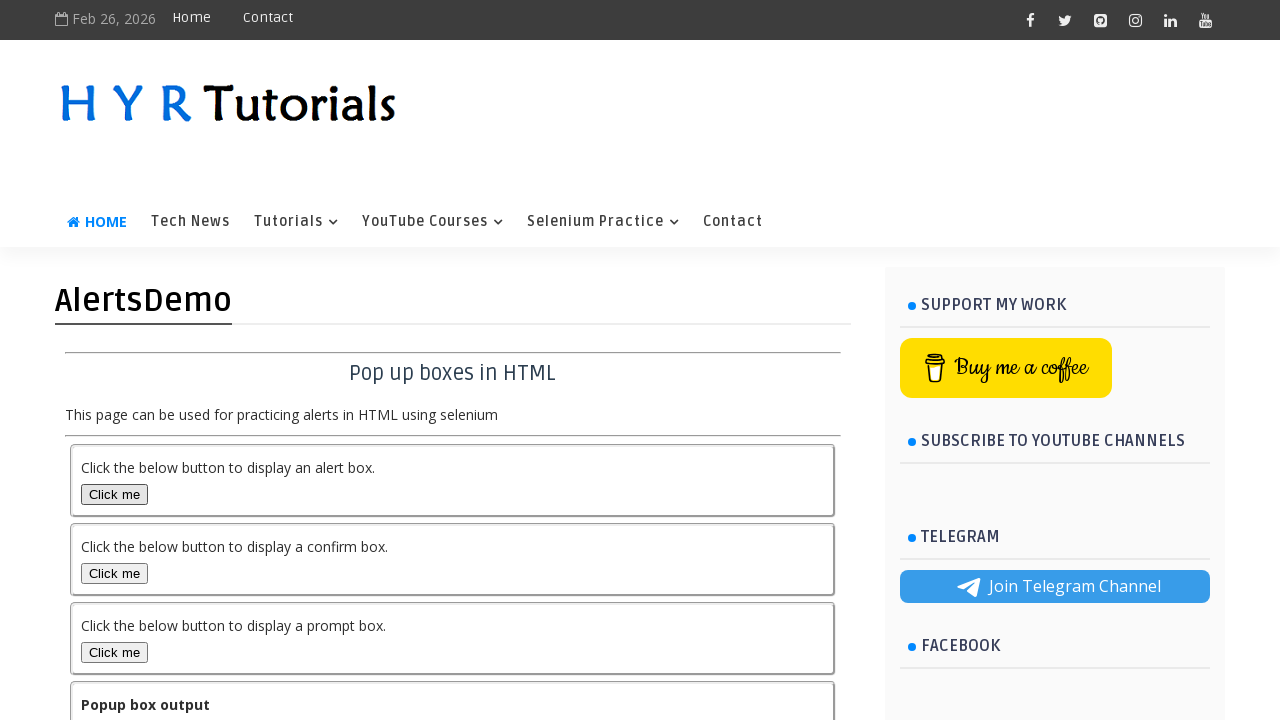

Clicked confirm button at (114, 573) on #confirmBox
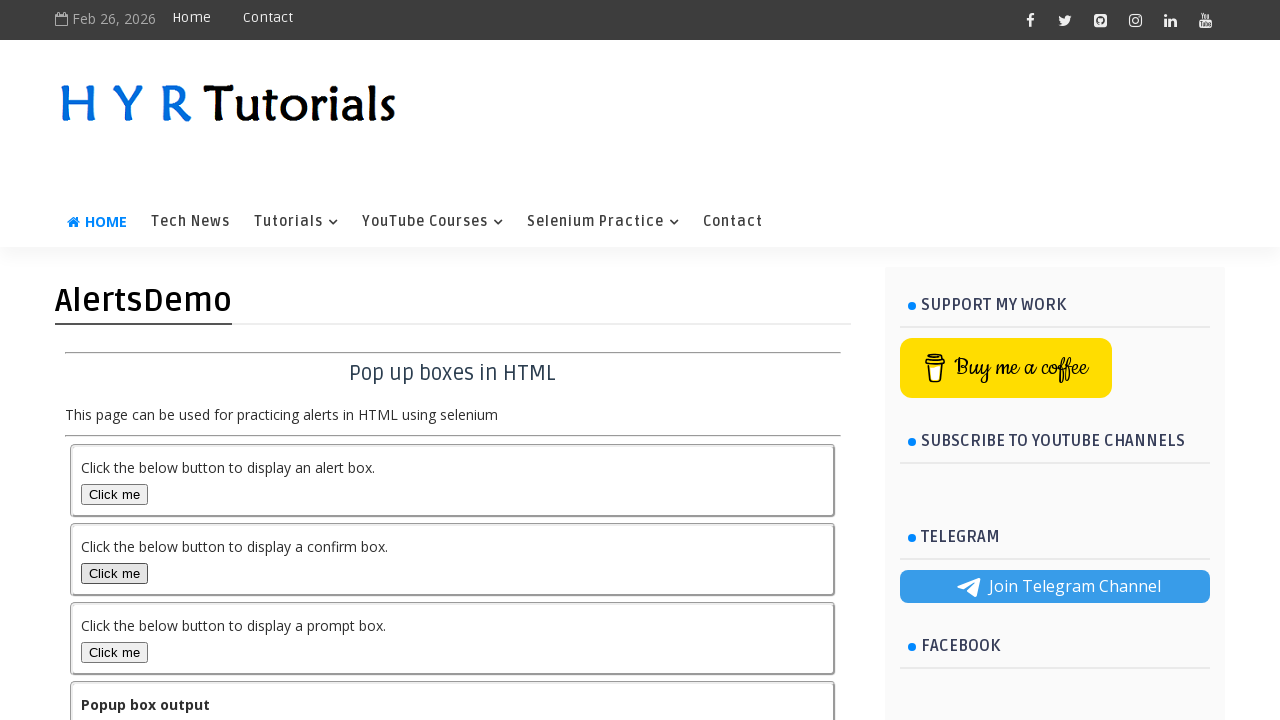

Dismissed confirmation dialog
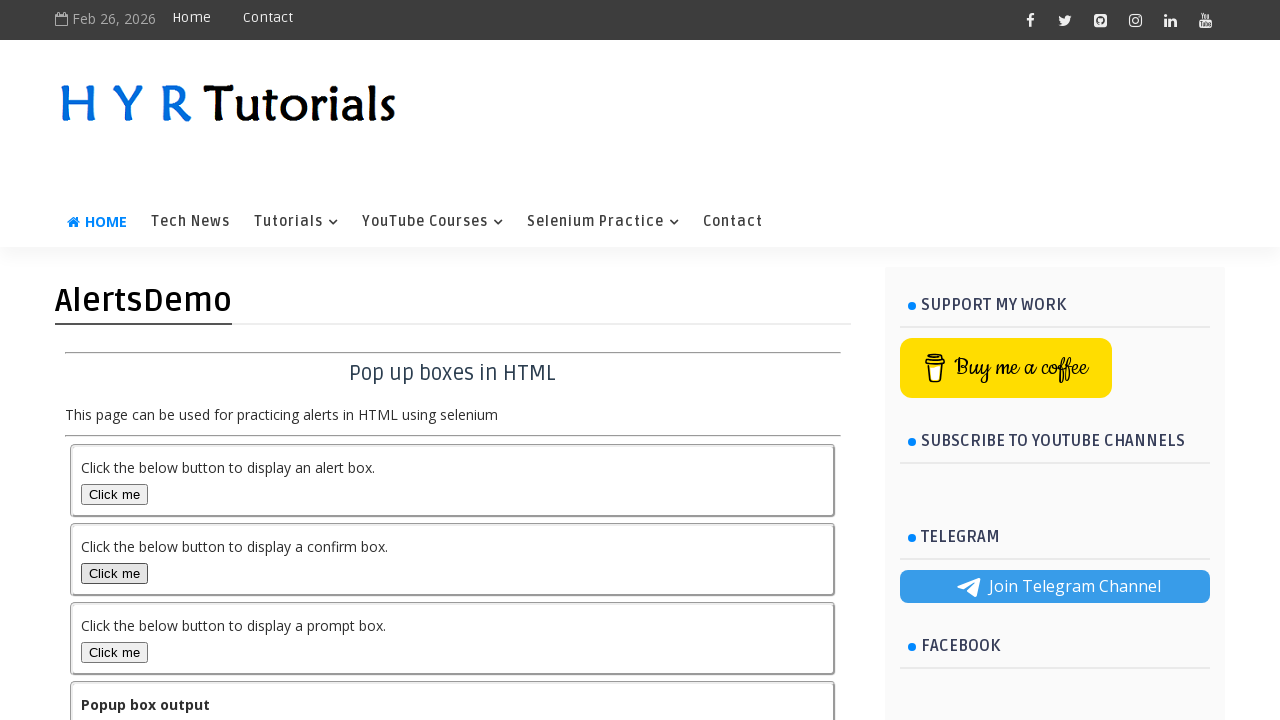

Clicked confirm button again at (114, 573) on #confirmBox
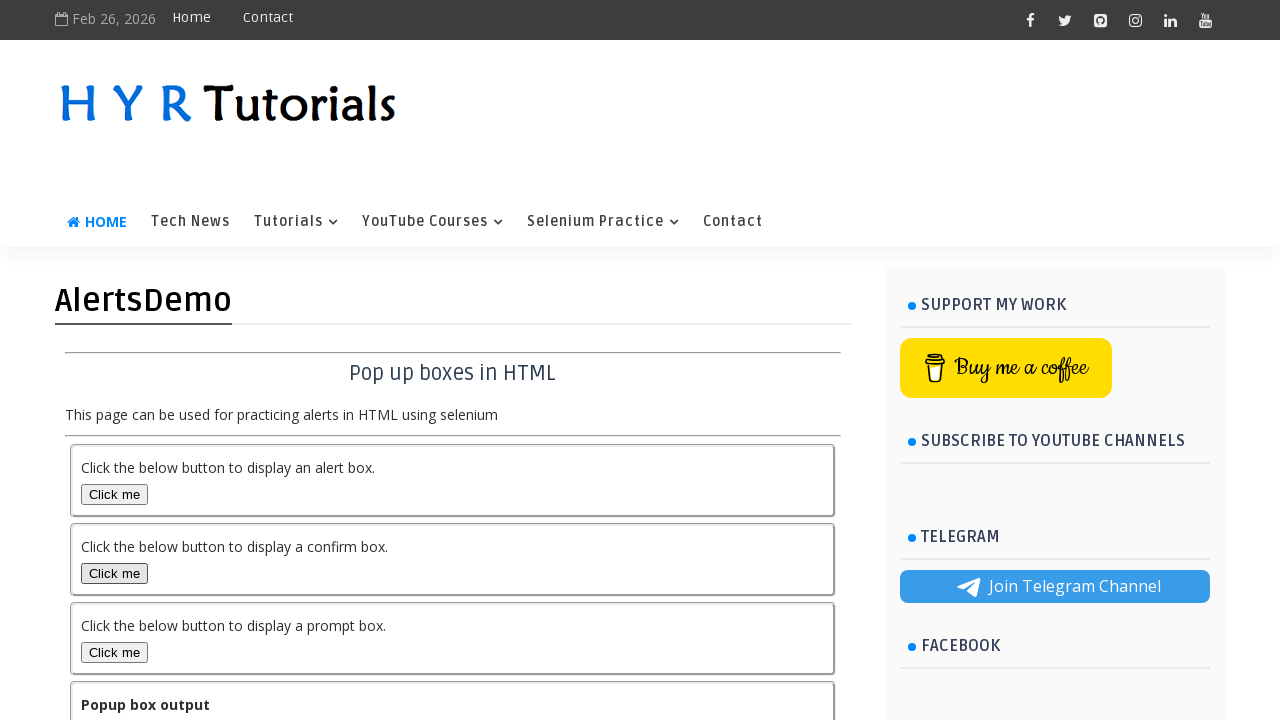

Accepted confirmation dialog
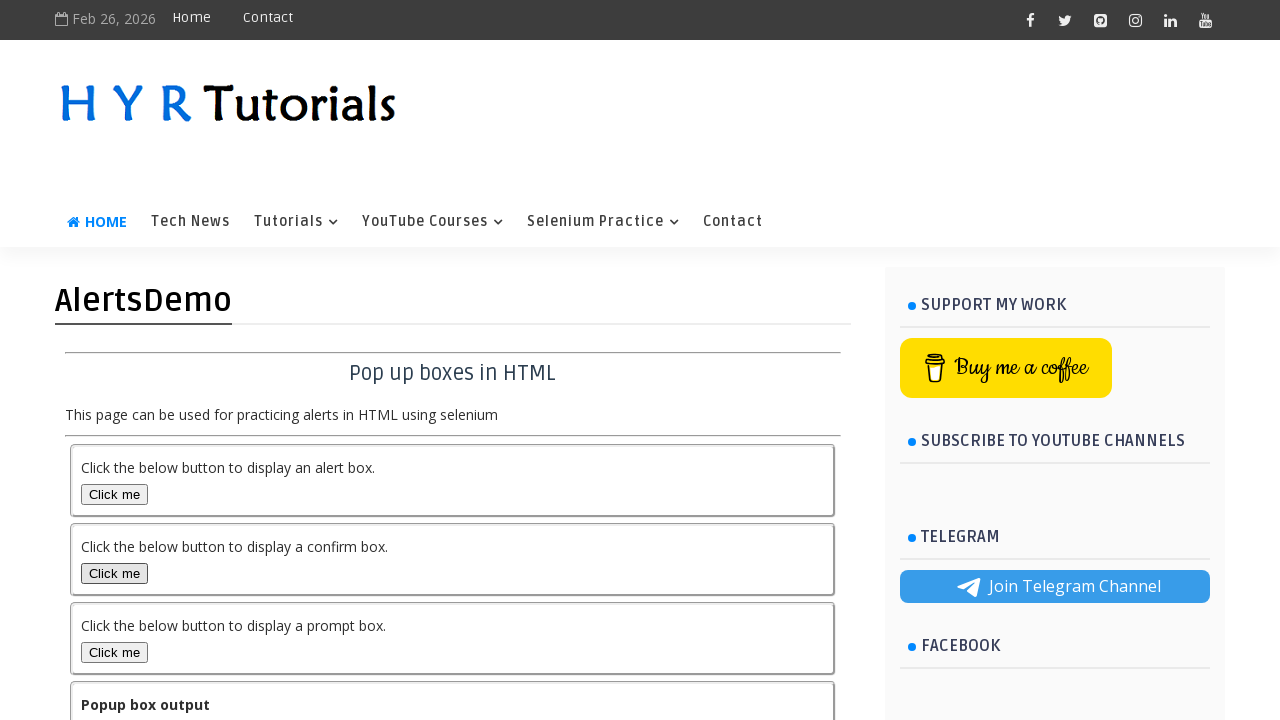

Clicked prompt button and entered 'Roshan' as input at (114, 652) on #promptBox
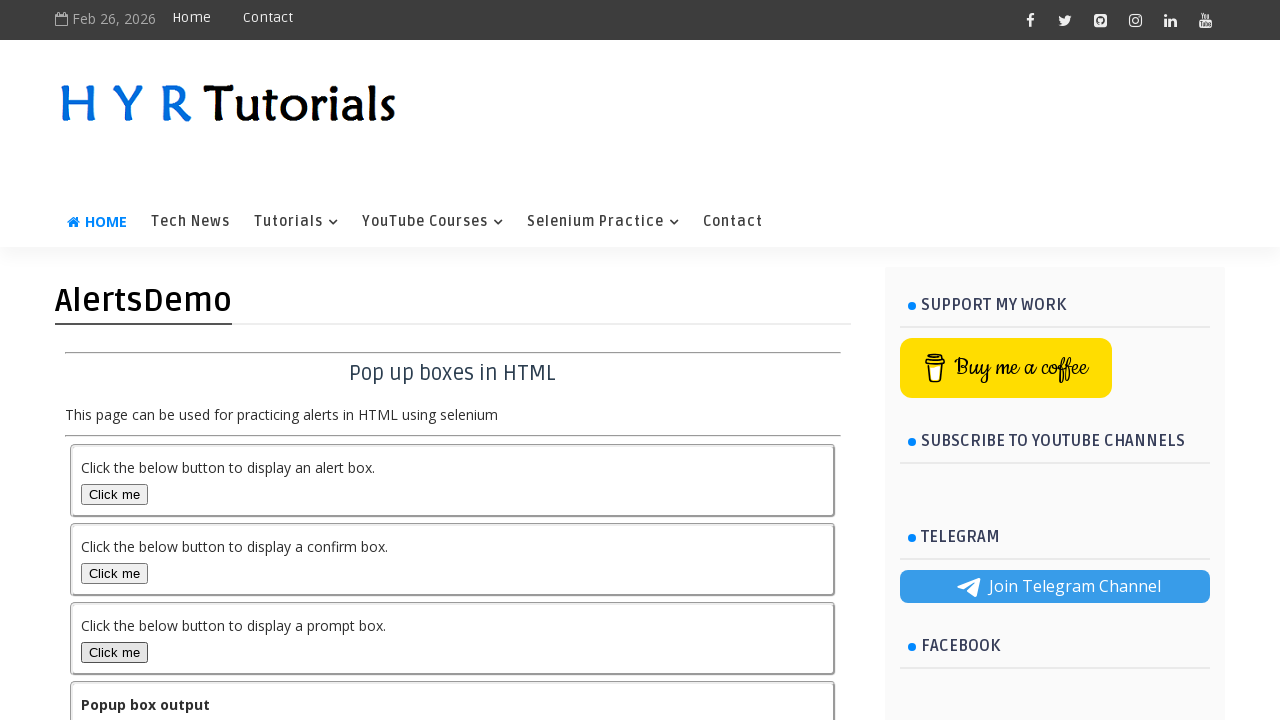

Output text element is now visible
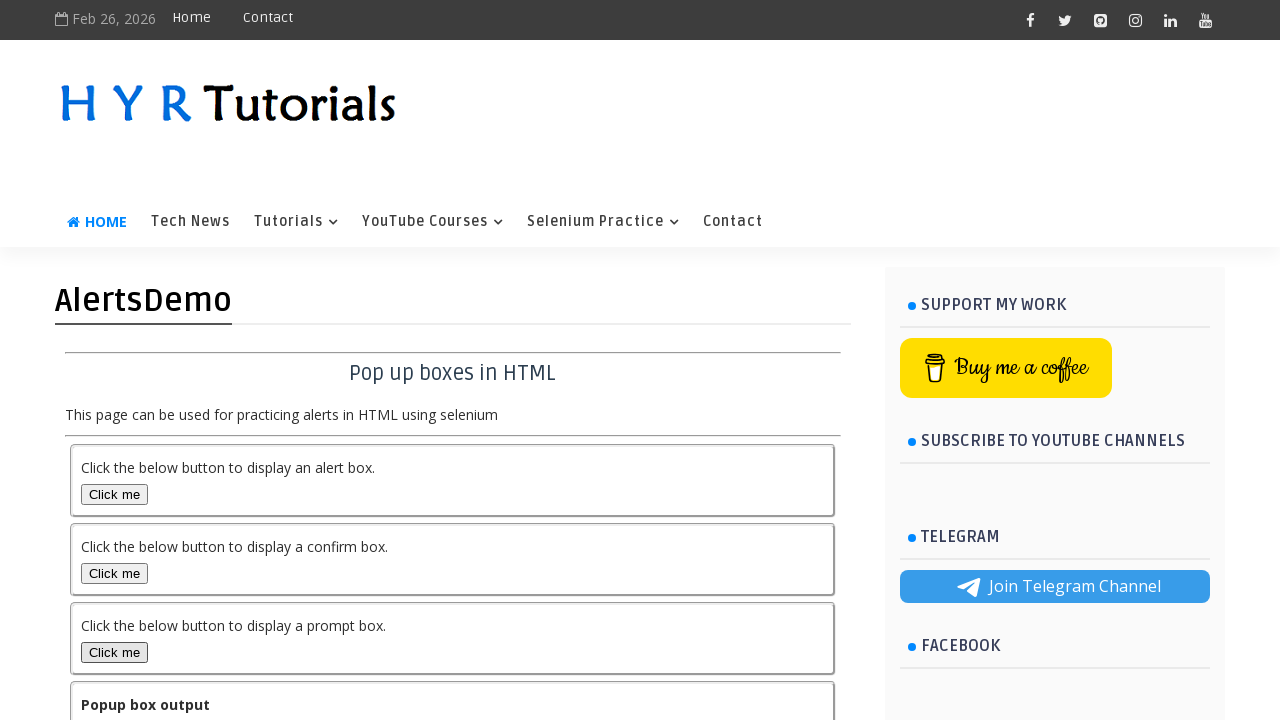

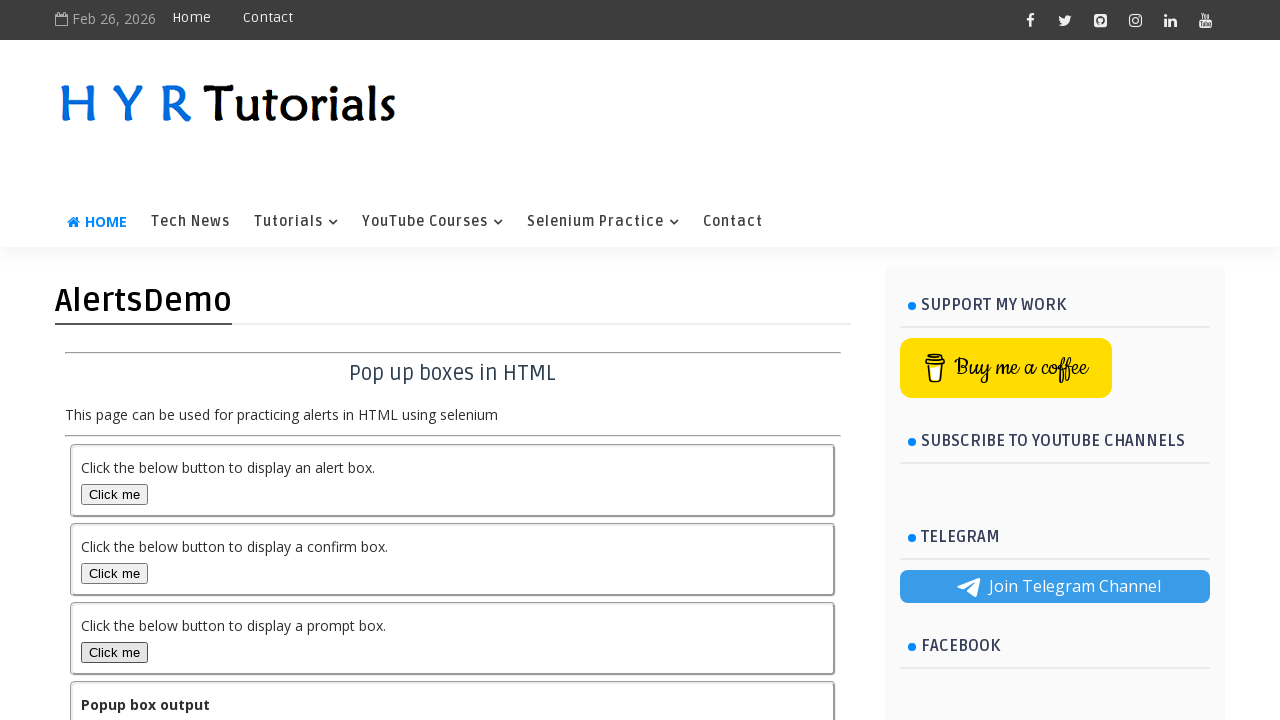